Selects multiple hobby checkboxes

Starting URL: https://demoqa.com/automation-practice-form

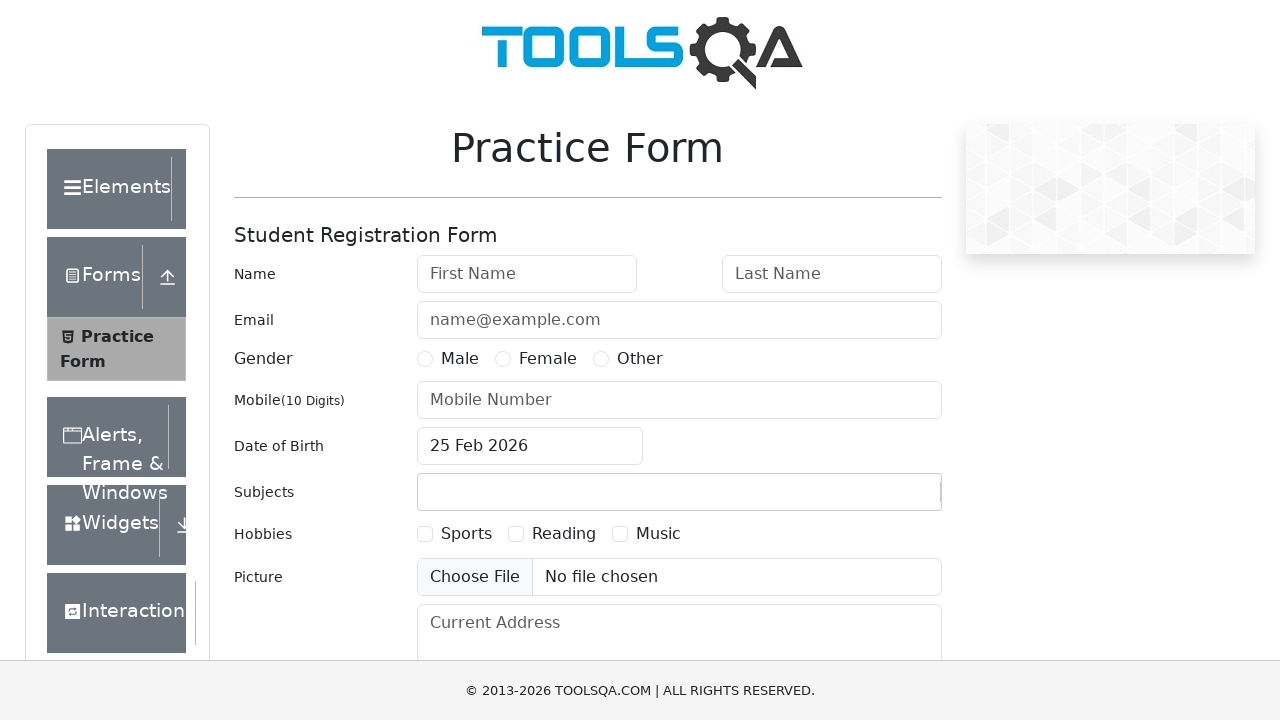

Scrolled down 440px to view hobbies section
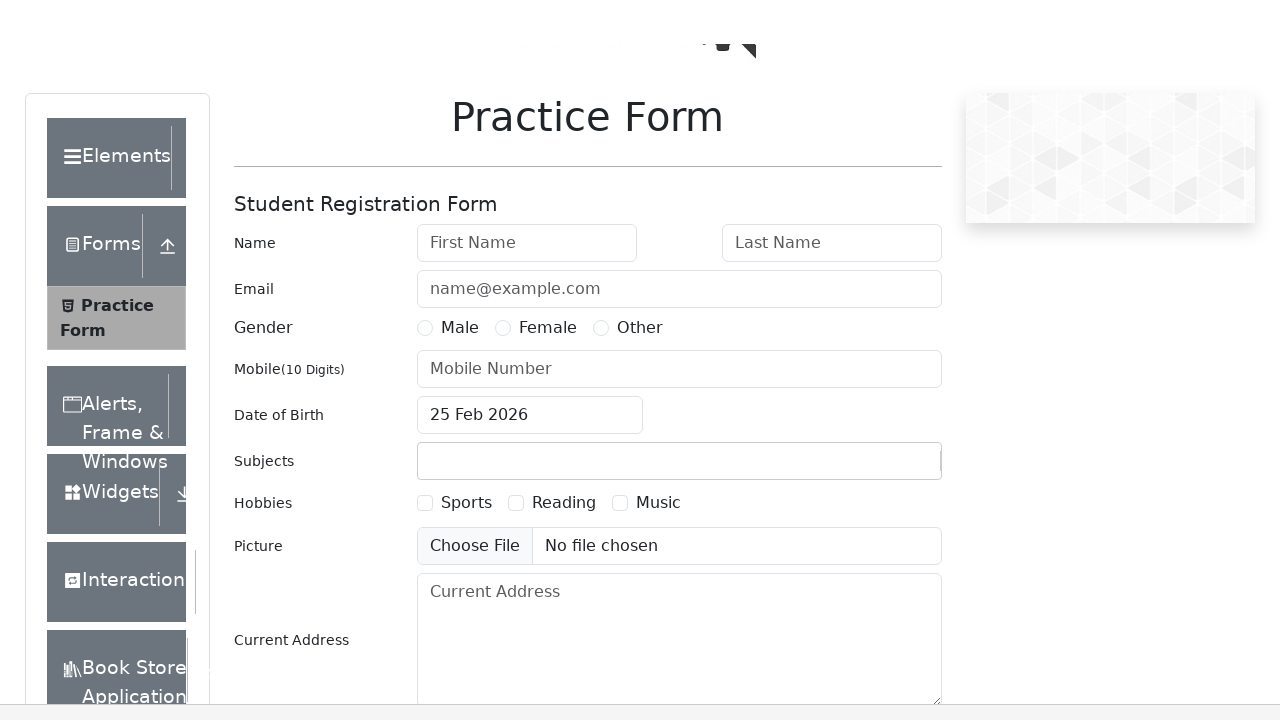

Selected Sports hobby checkbox at (466, 206) on label[for='hobbies-checkbox-1']
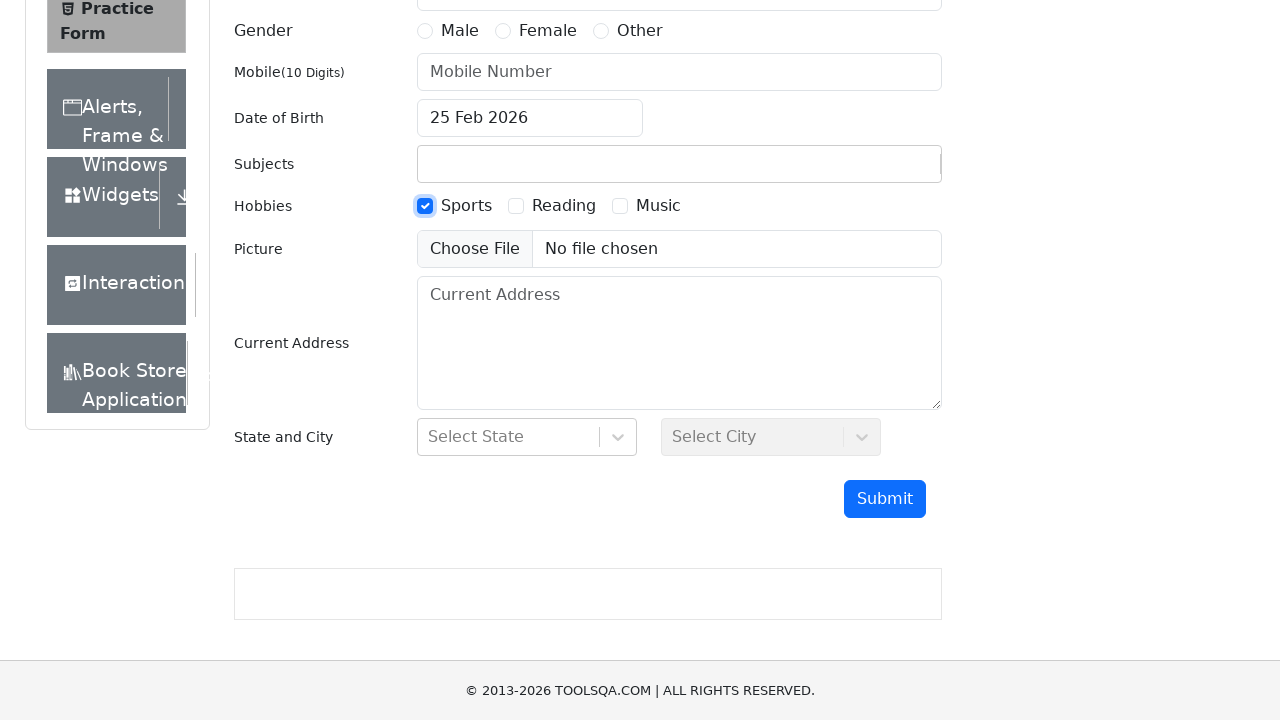

Selected Reading hobby checkbox at (564, 206) on label[for='hobbies-checkbox-2']
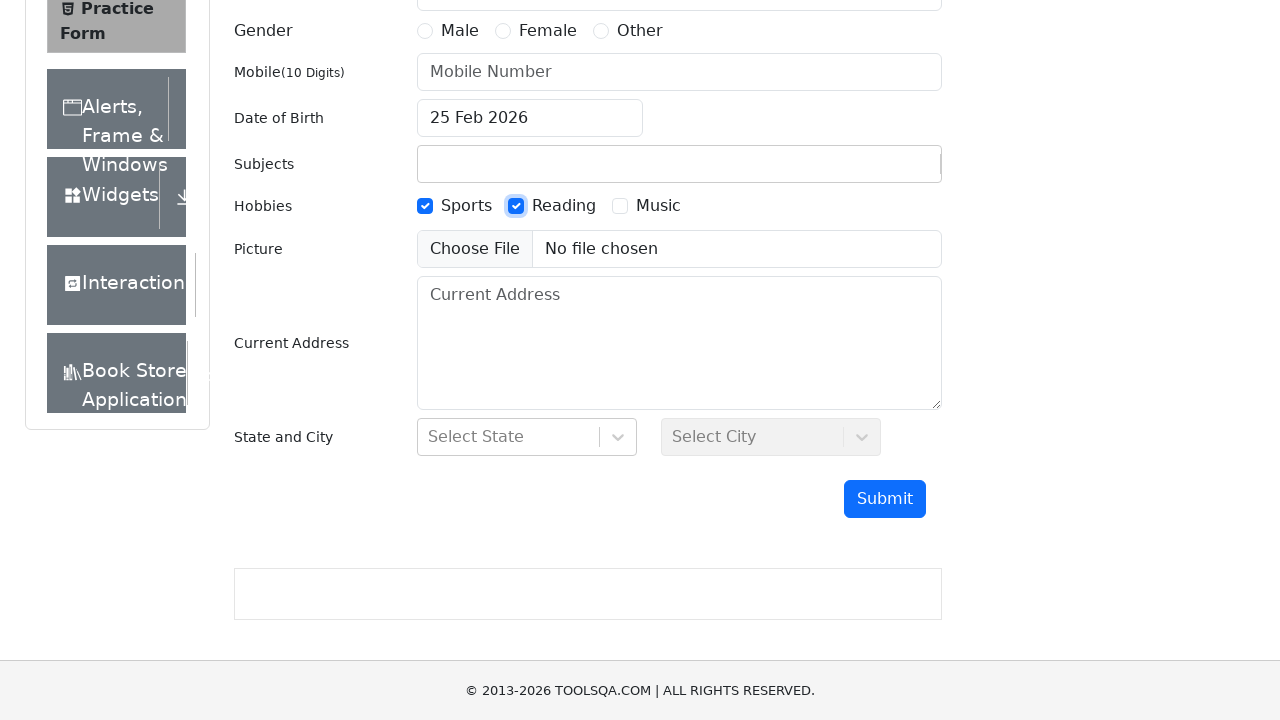

Selected Music hobby checkbox at (658, 206) on label[for='hobbies-checkbox-3']
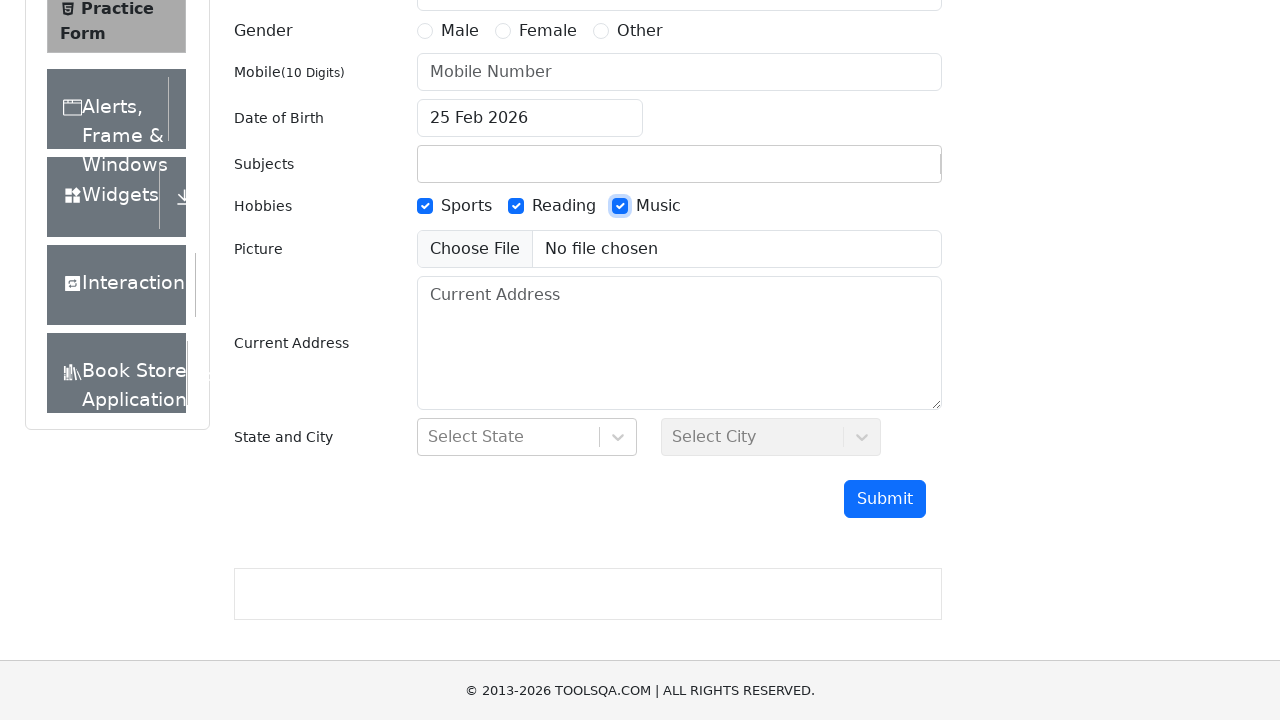

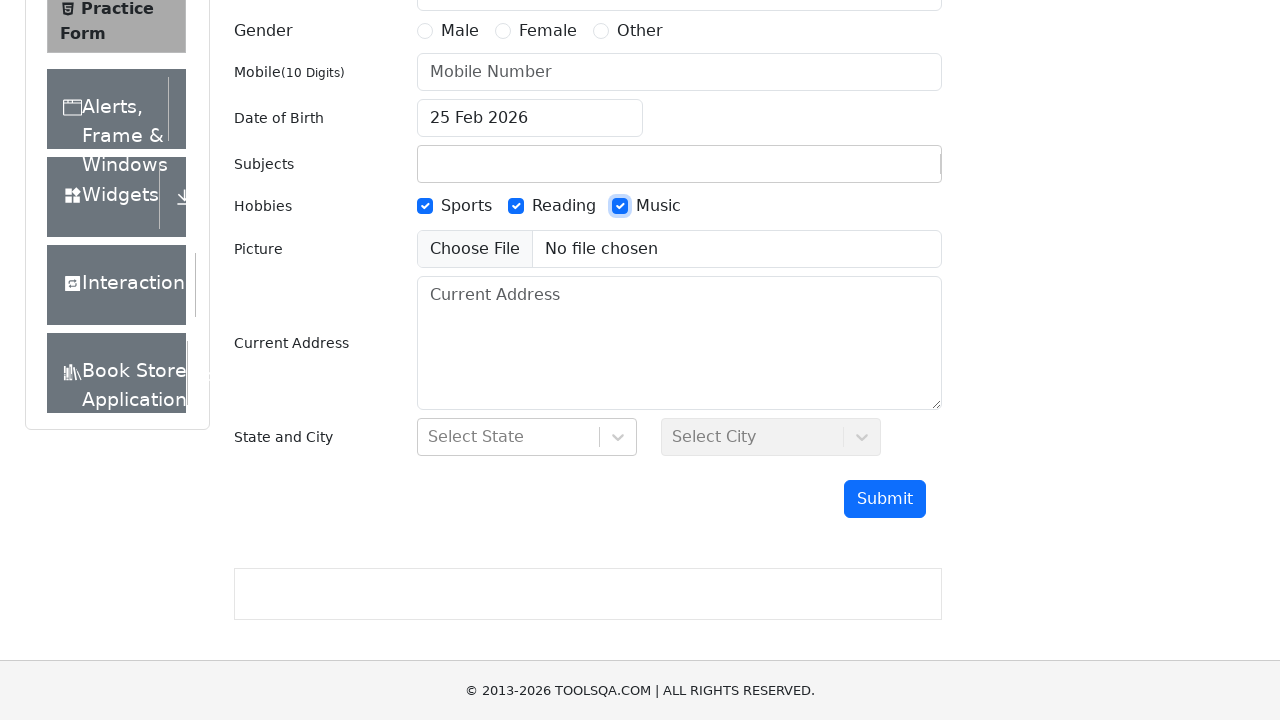